Navigates to AIA Vietnam homepage and verifies that the AIA+ button is visible on the page

Starting URL: https://www.aia.com.vn/vi.html

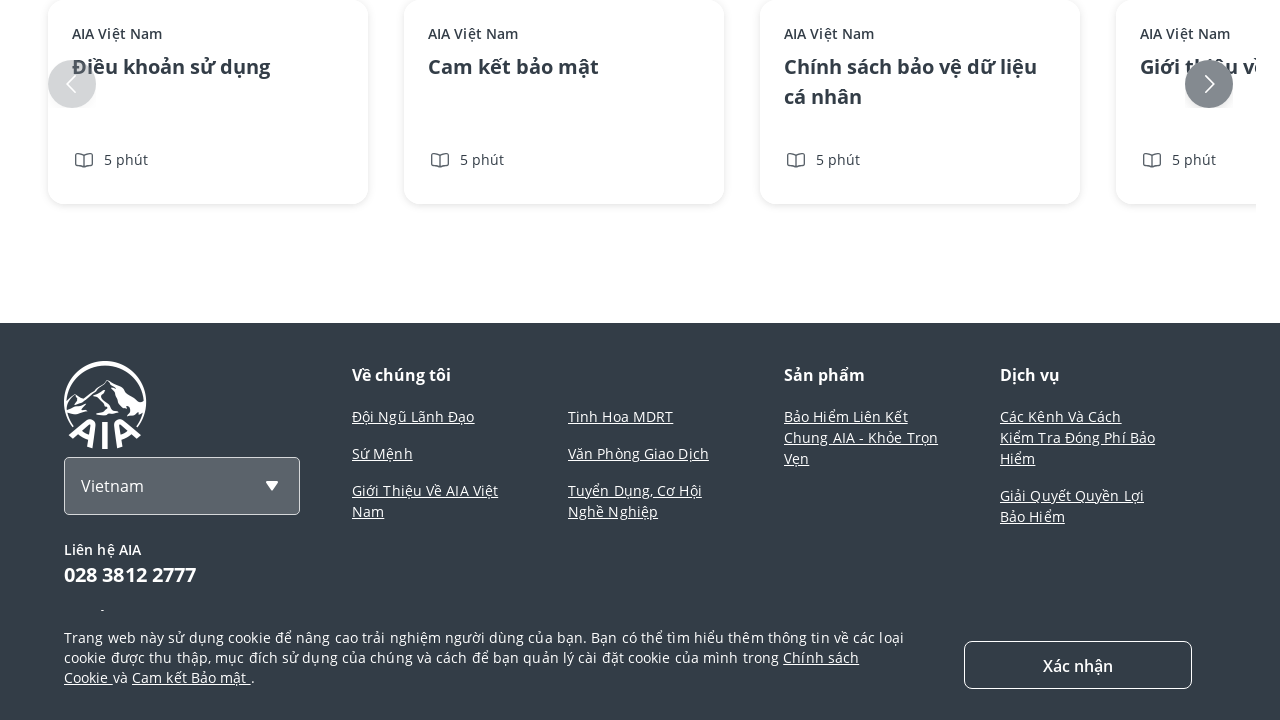

Navigated to AIA Vietnam homepage
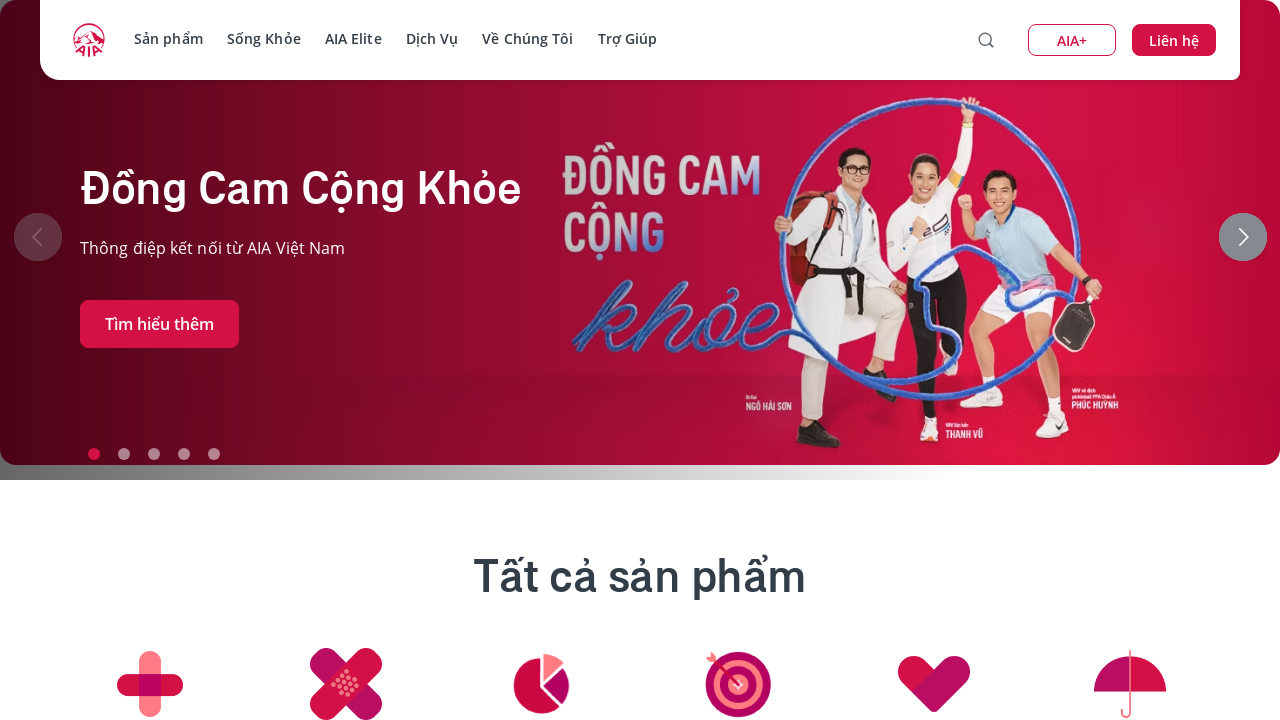

AIA+ button is visible on the page
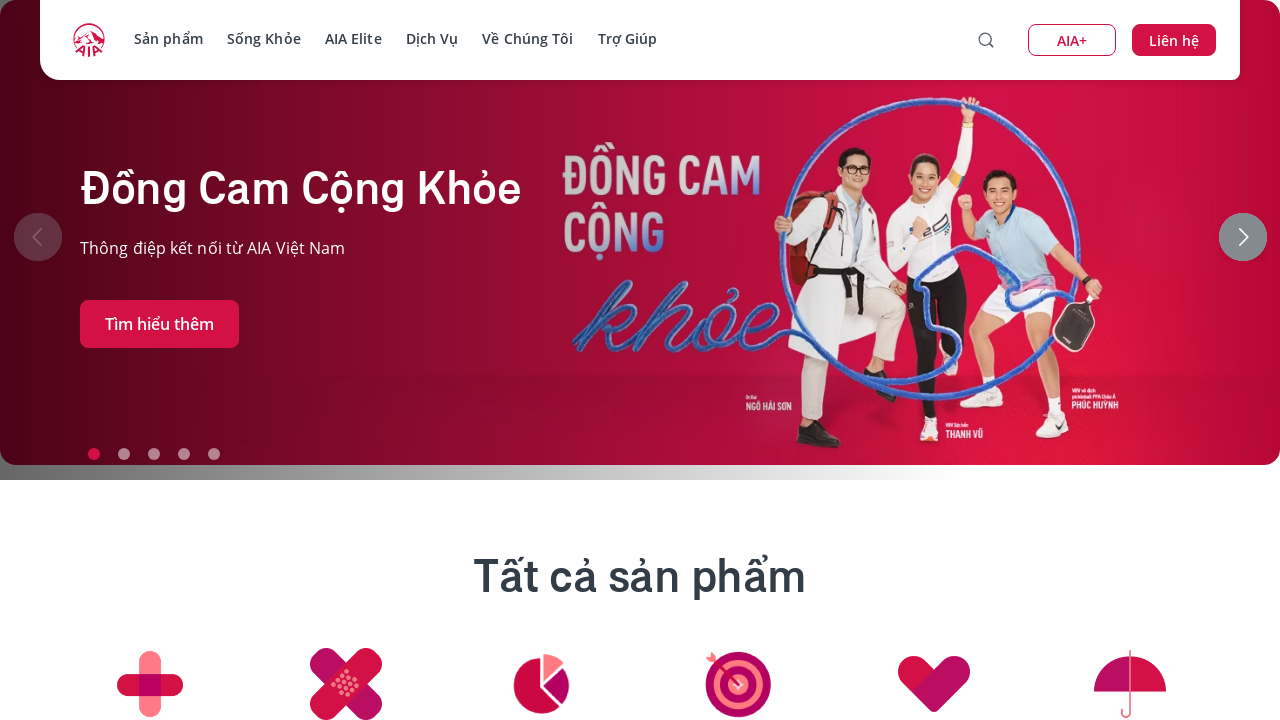

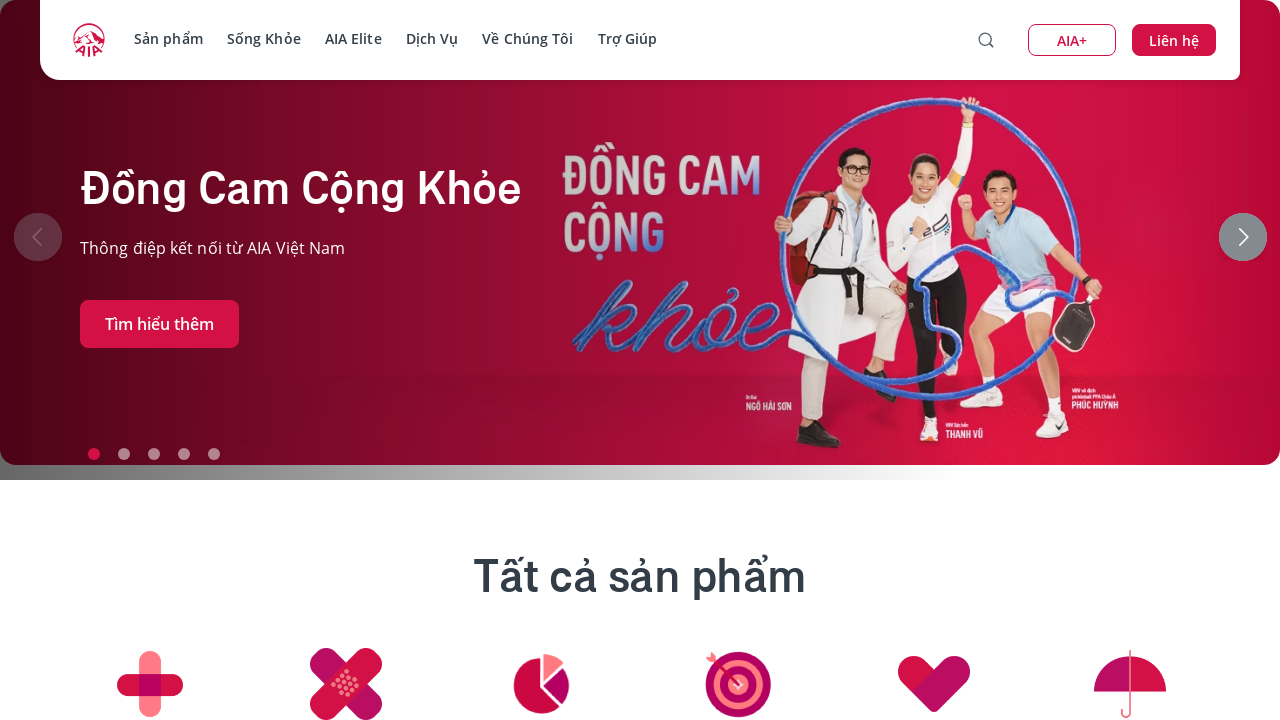